Tests checkbox functionality by clicking checkboxes, verifying their selection state, and conditionally unchecking a selected checkbox

Starting URL: http://formy-project.herokuapp.com/checkbox

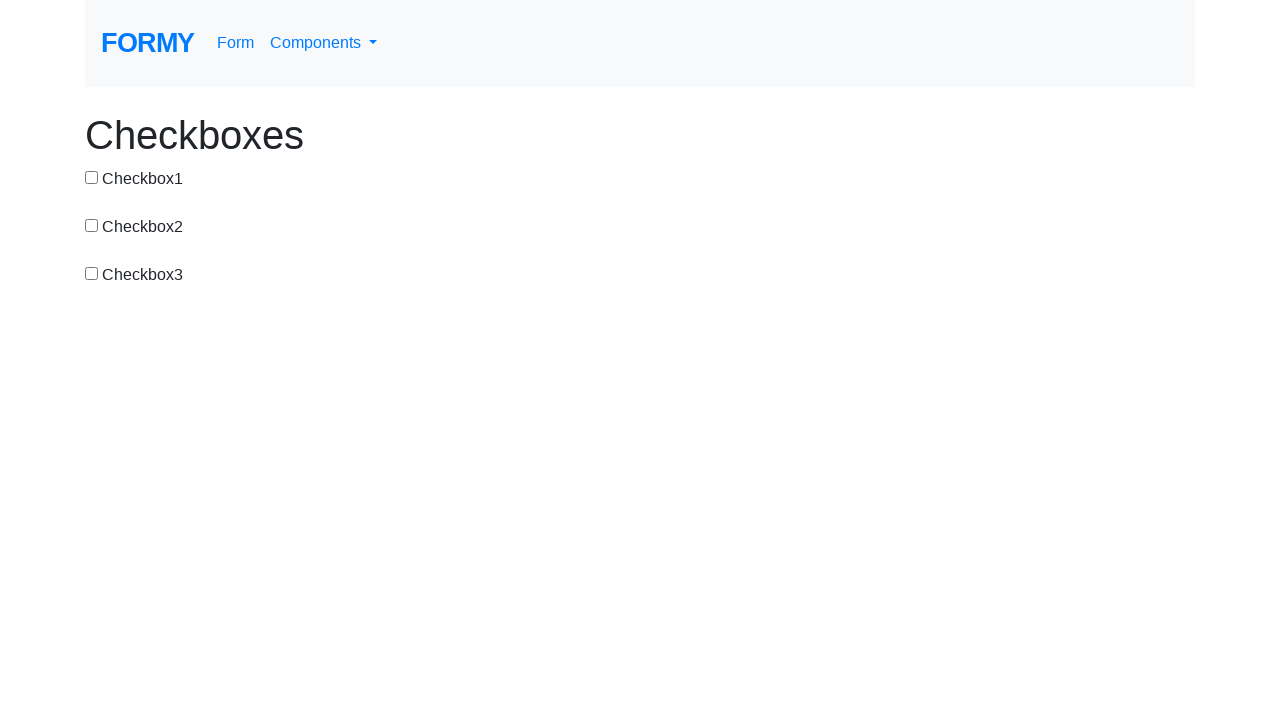

Clicked checkbox-1 to select it at (92, 177) on #checkbox-1
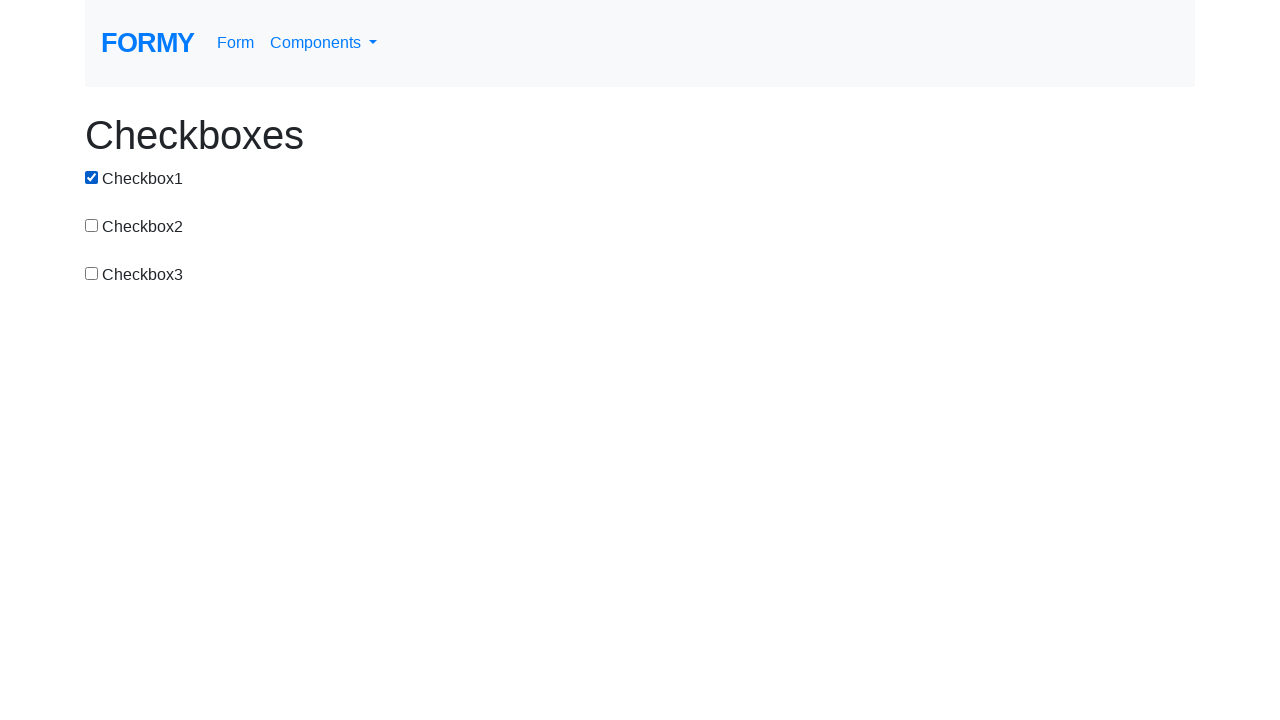

Clicked checkbox-2 to select it at (92, 225) on #checkbox-2
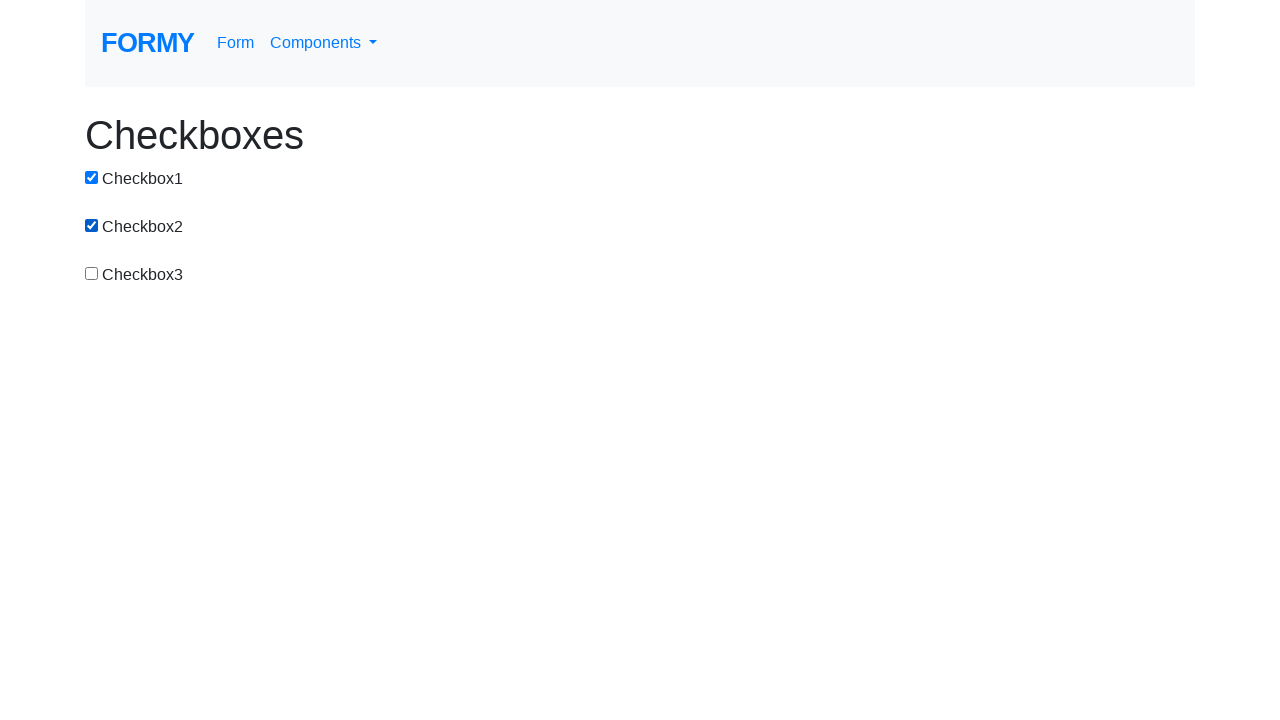

Clicked checkbox-3 to select it at (92, 273) on #checkbox-3
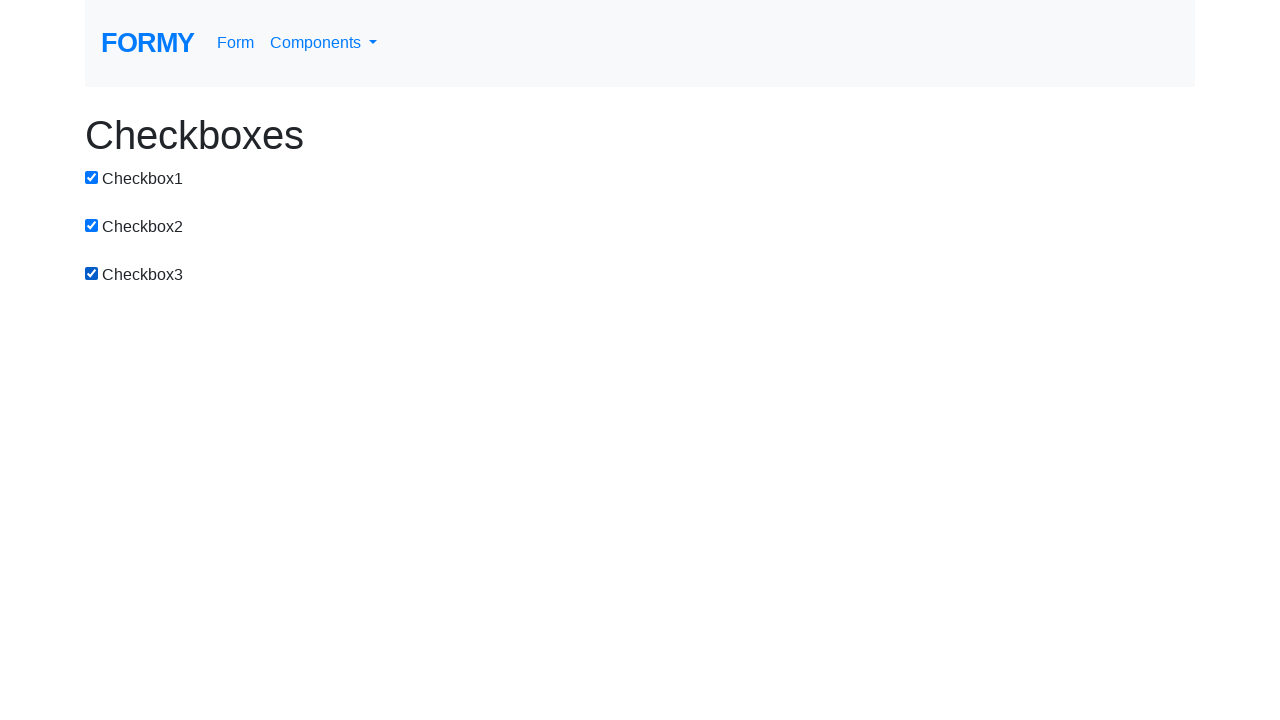

Located checkbox-2 element
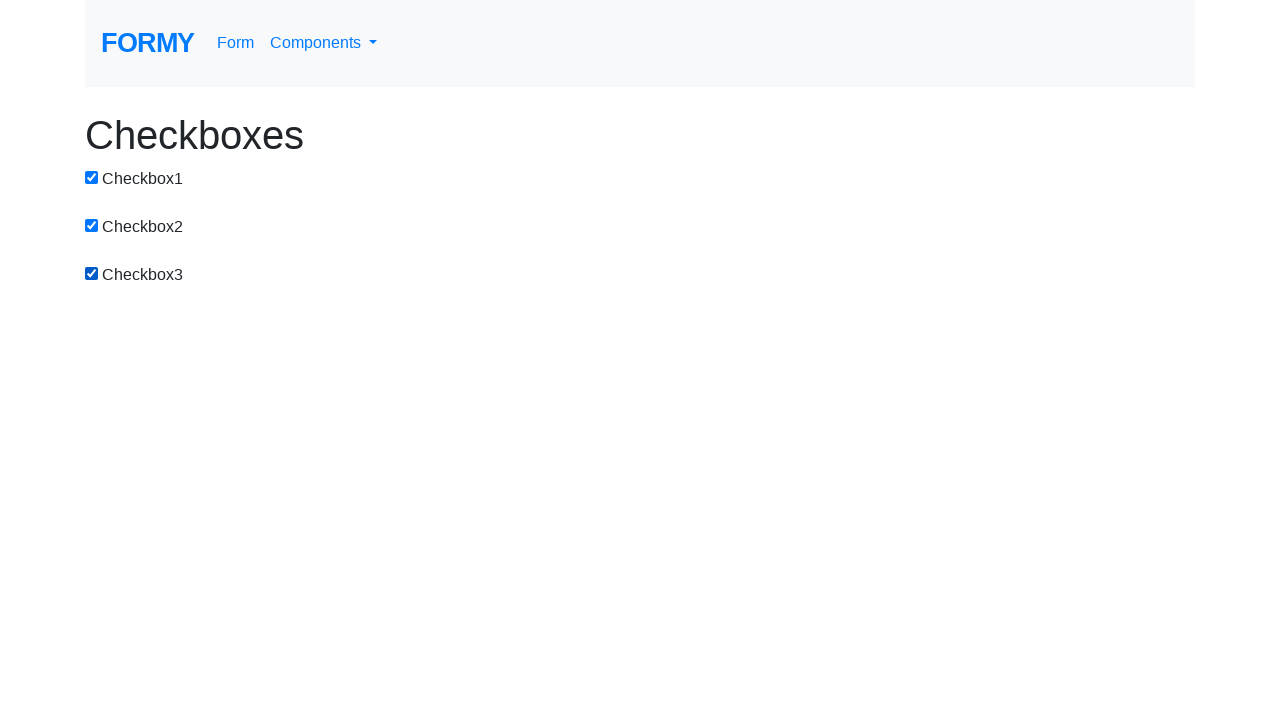

Verified checkbox-2 is selected
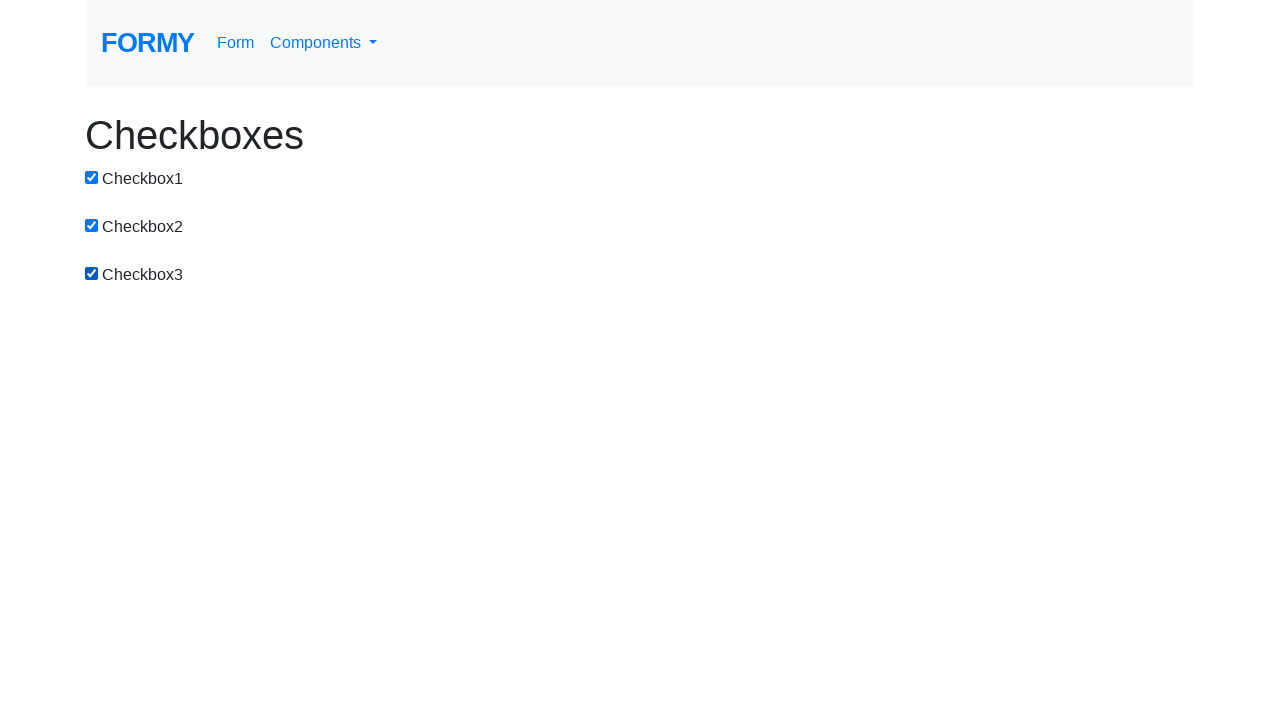

Clicked checkbox-2 to uncheck it at (92, 225) on #checkbox-2
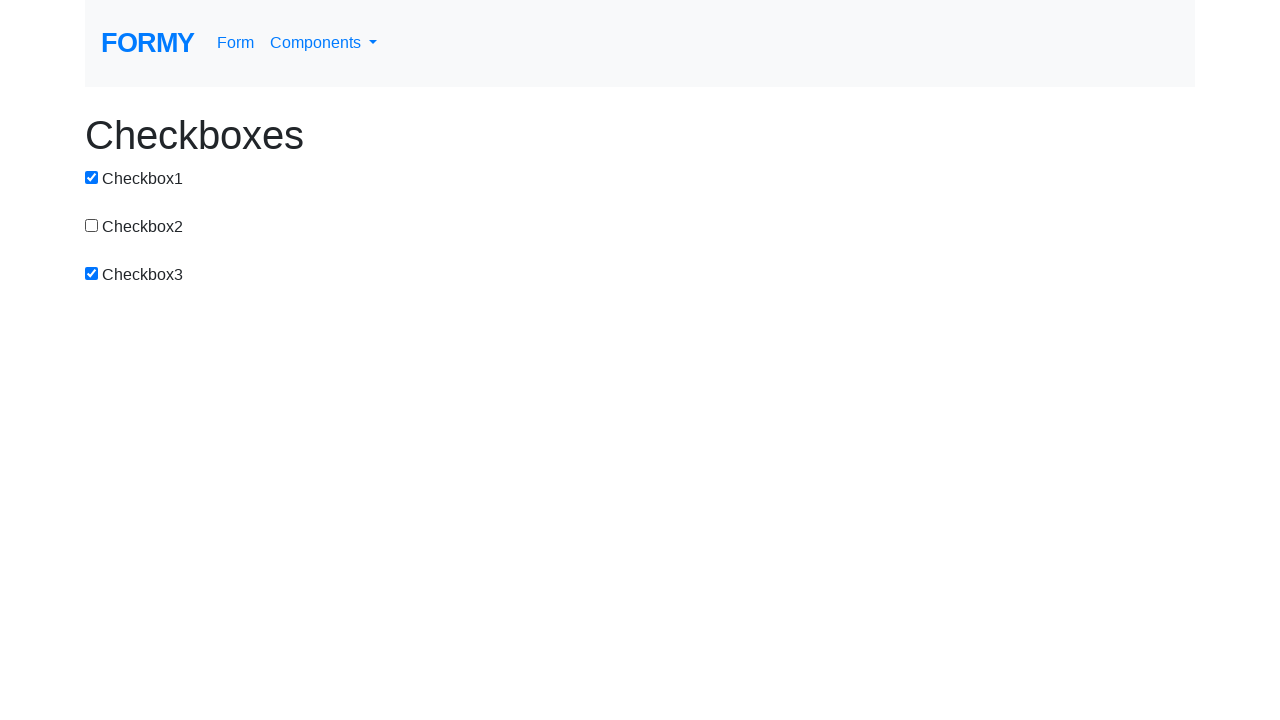

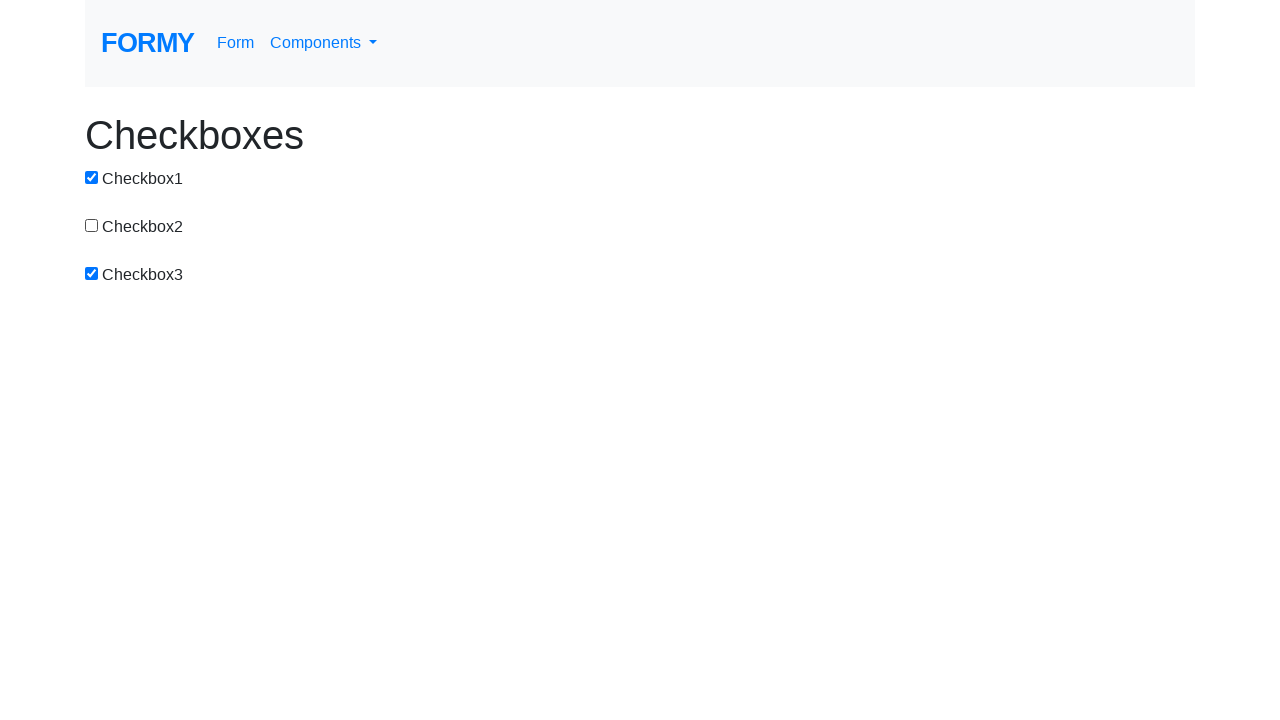